Tests dynamic controls on the-internet.herokuapp.com by navigating to the Dynamic Controls page, clicking a checkbox, removing it, then adding it back, and verifying the visibility of elements throughout.

Starting URL: https://the-internet.herokuapp.com/

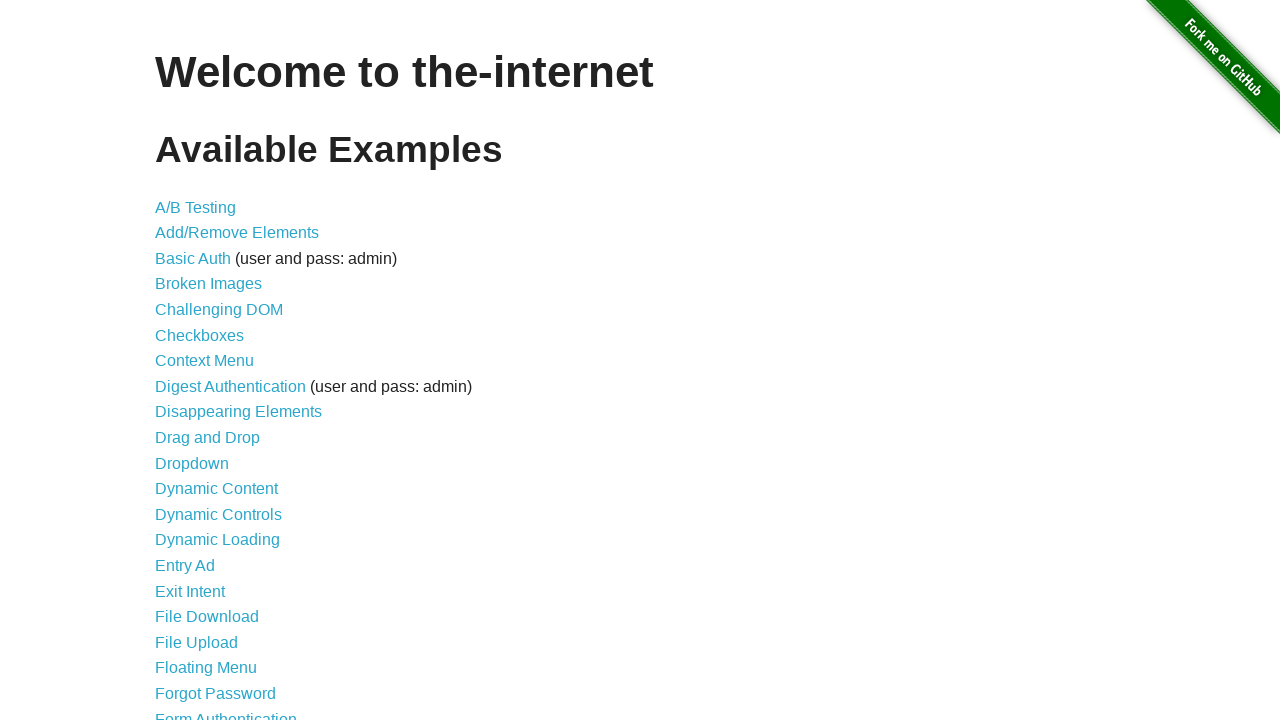

Clicked on Dynamic Controls link at (218, 514) on text=Dynamic Controls
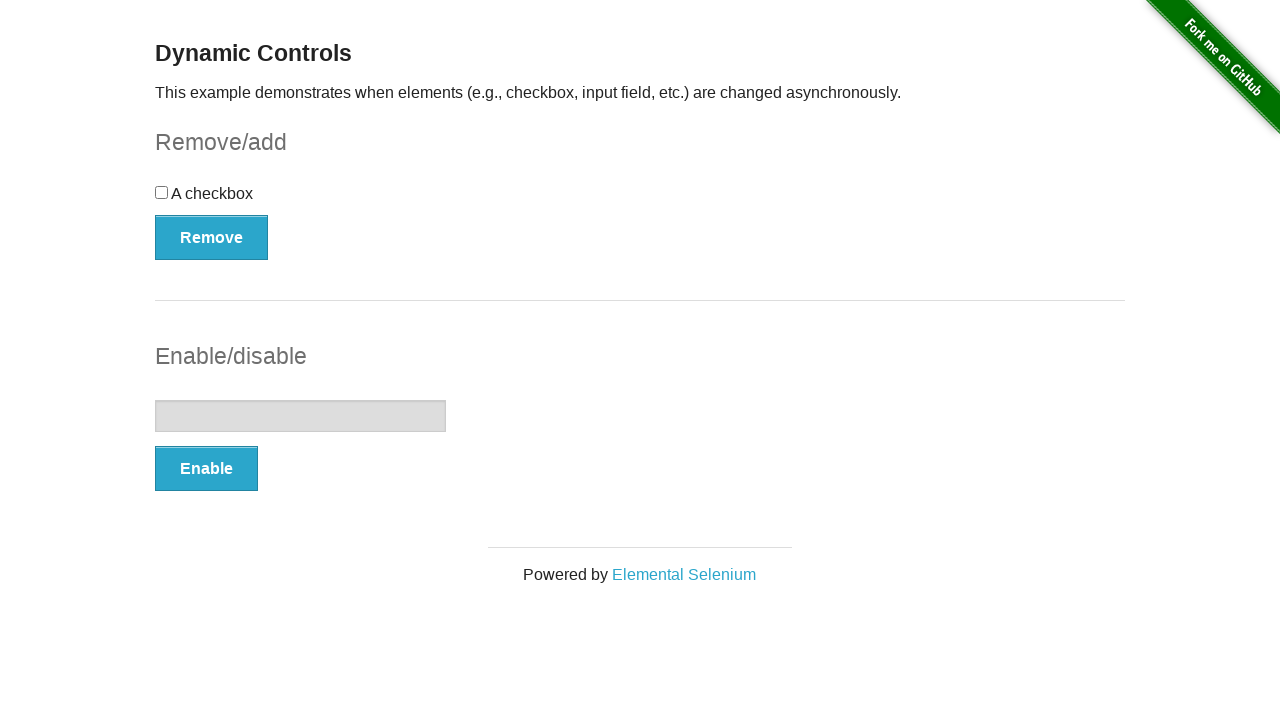

Checkbox is now visible
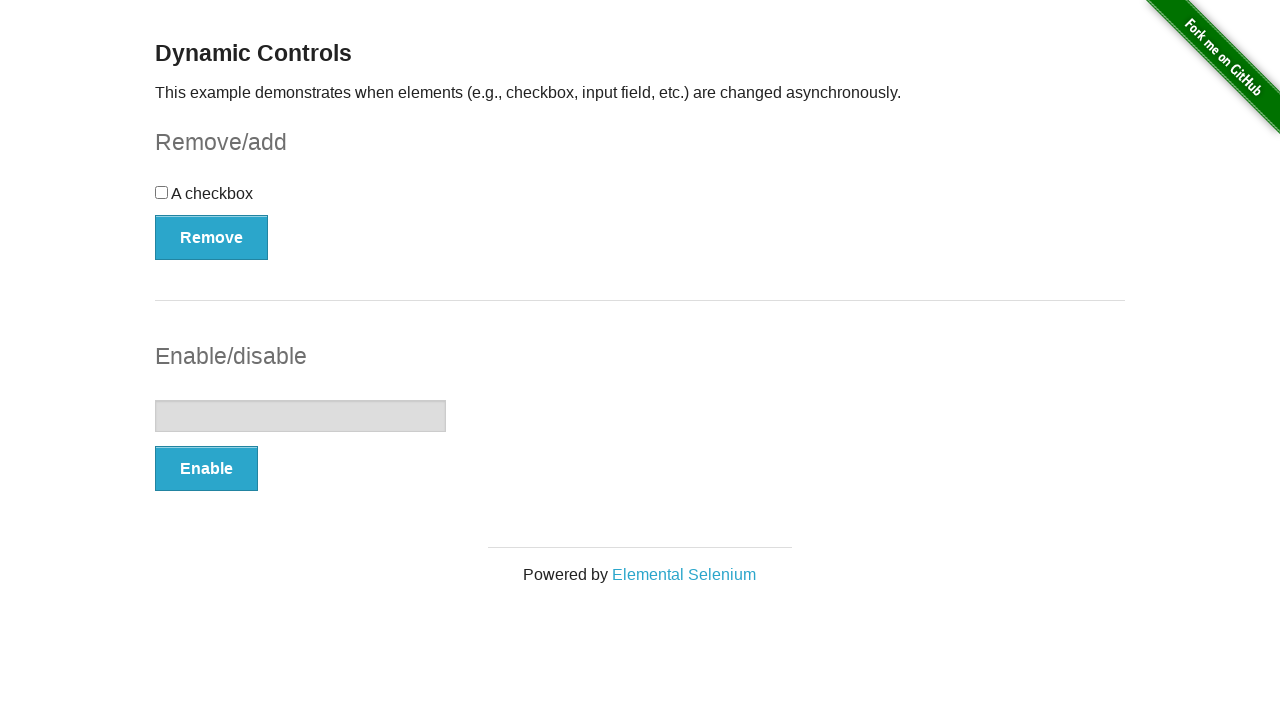

Checkbox is enabled and was clicked at (162, 192) on input[type='checkbox']
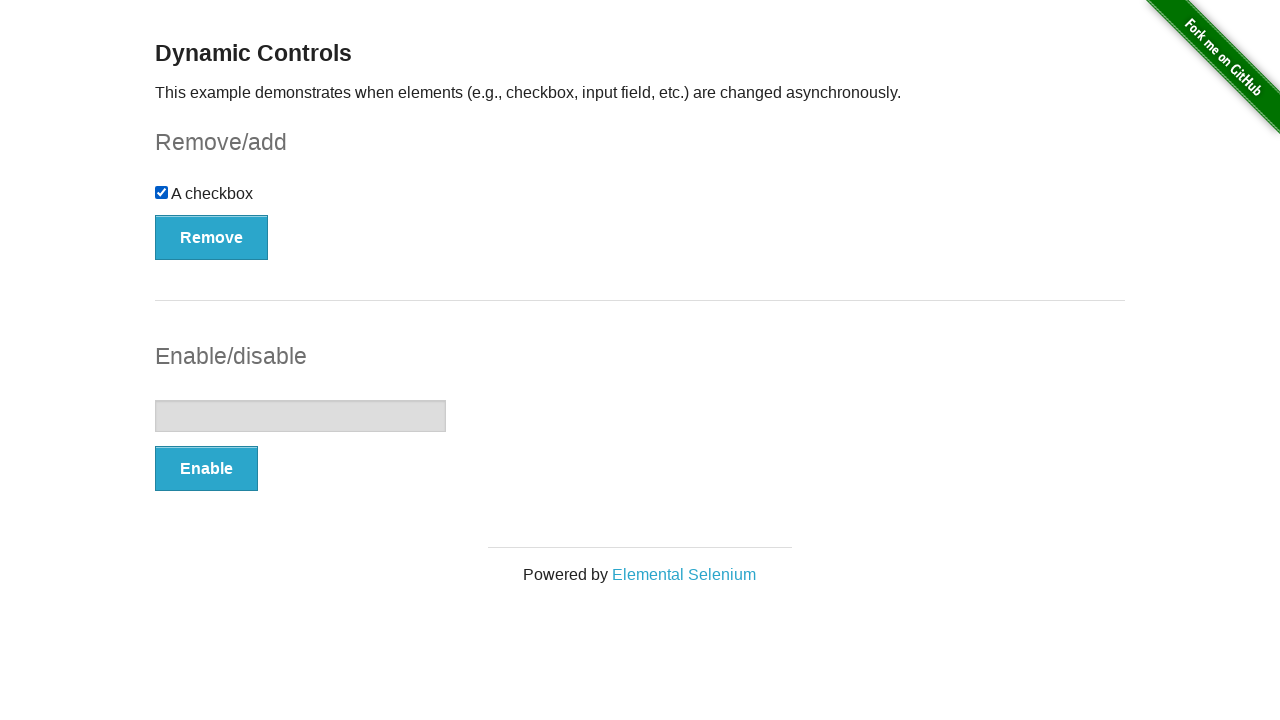

Clicked the Remove button at (212, 237) on button:has-text('Remove')
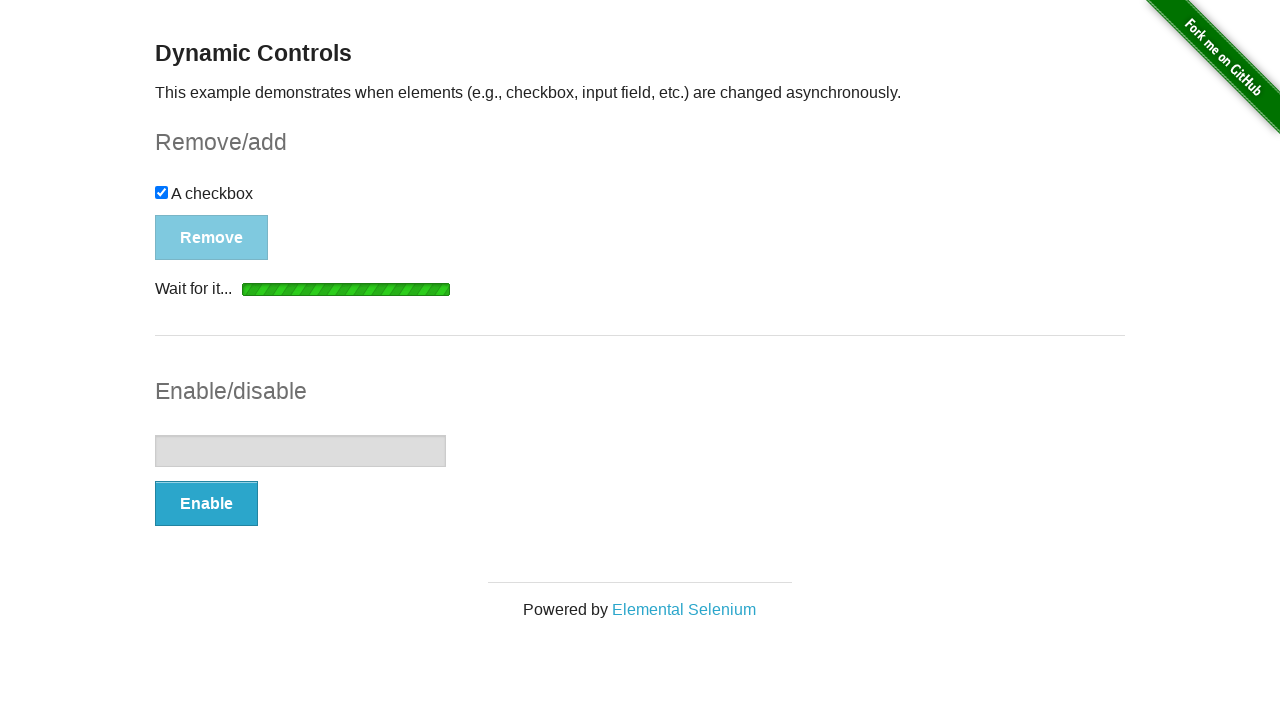

Verified 'It's gone!' message appeared after removal
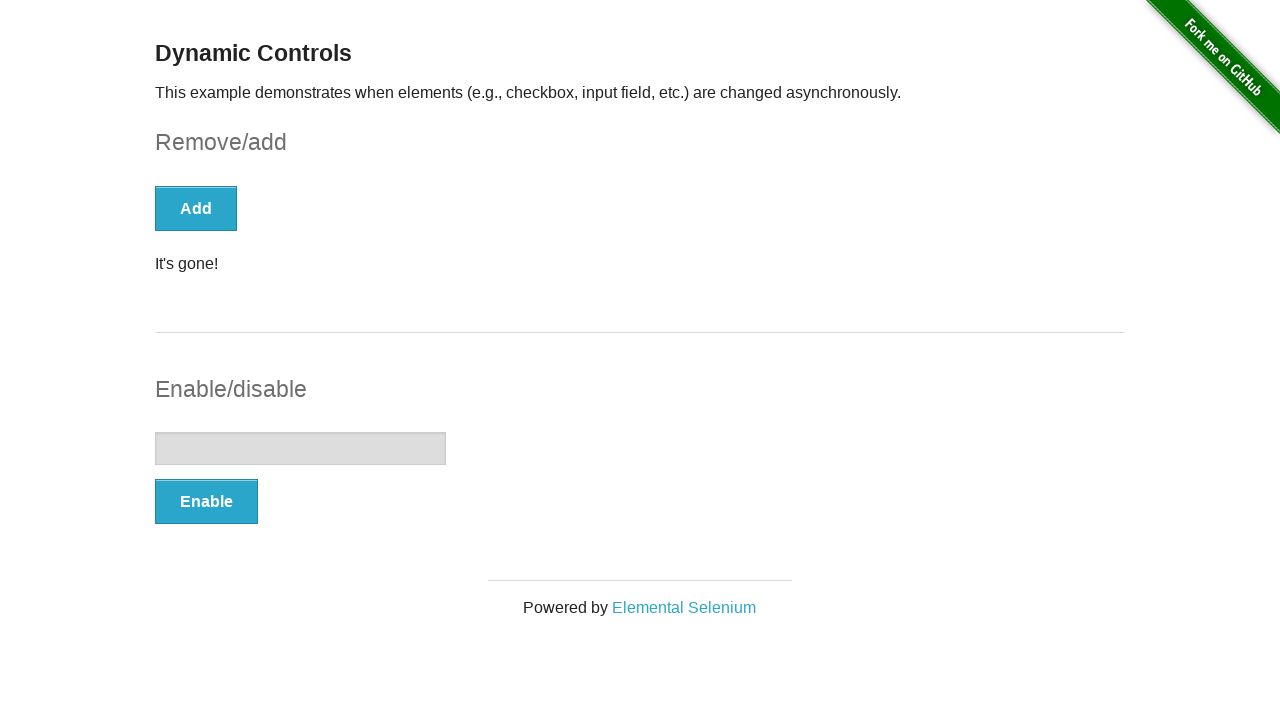

Clicked the Add button at (196, 208) on button:has-text('Add')
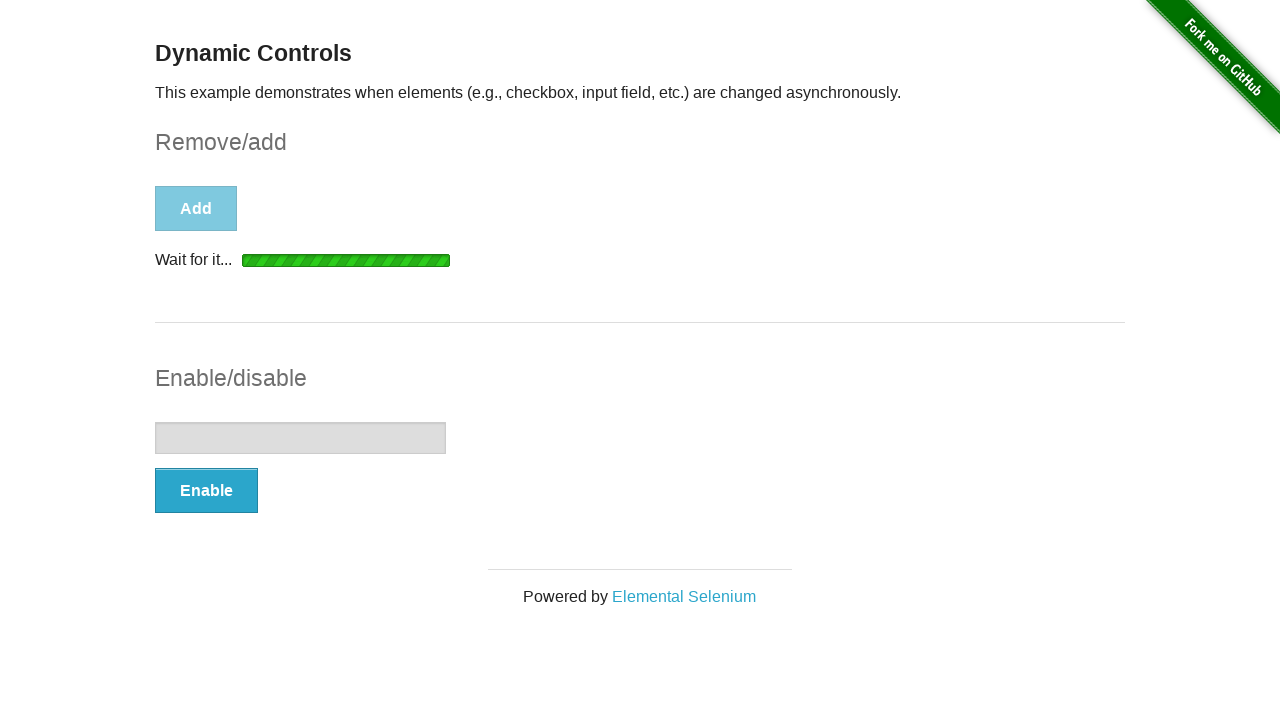

Verified 'It's back!' message appeared after adding checkbox back
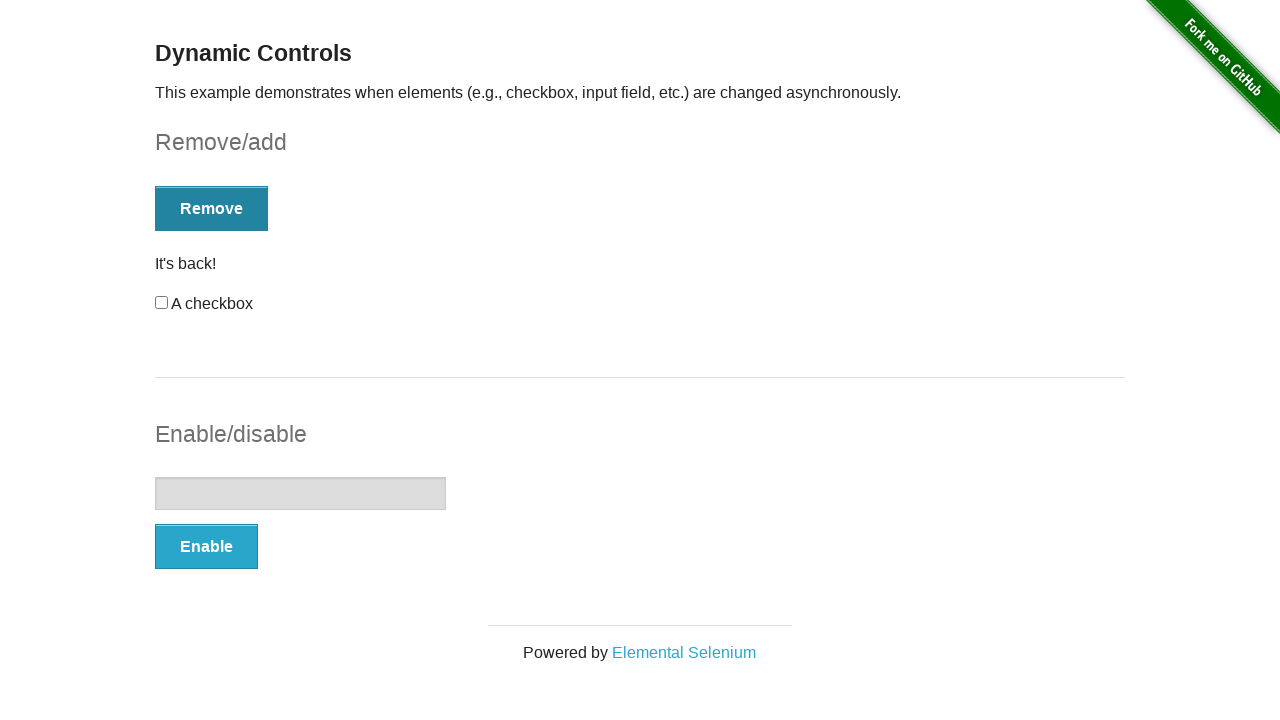

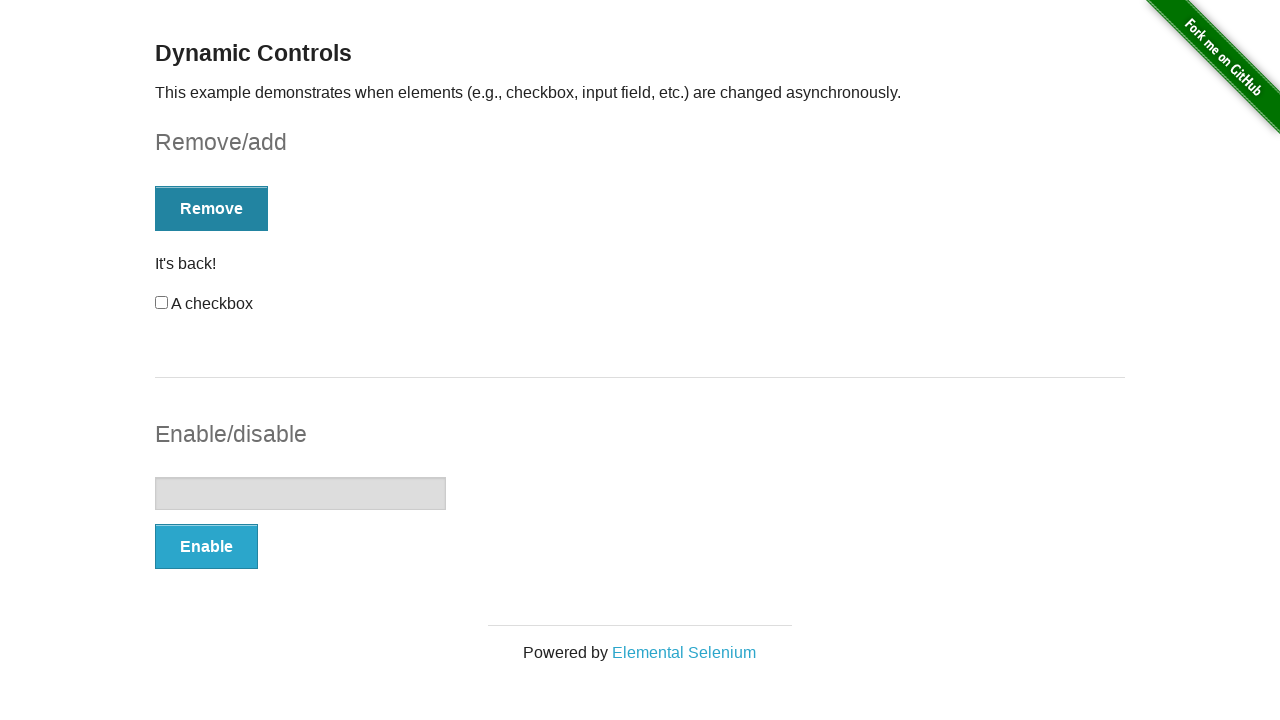